Tests checkbox selection on a registration form by finding and clicking the Cricket checkbox among multiple hobby options

Starting URL: https://demo.automationtesting.in/Register.html

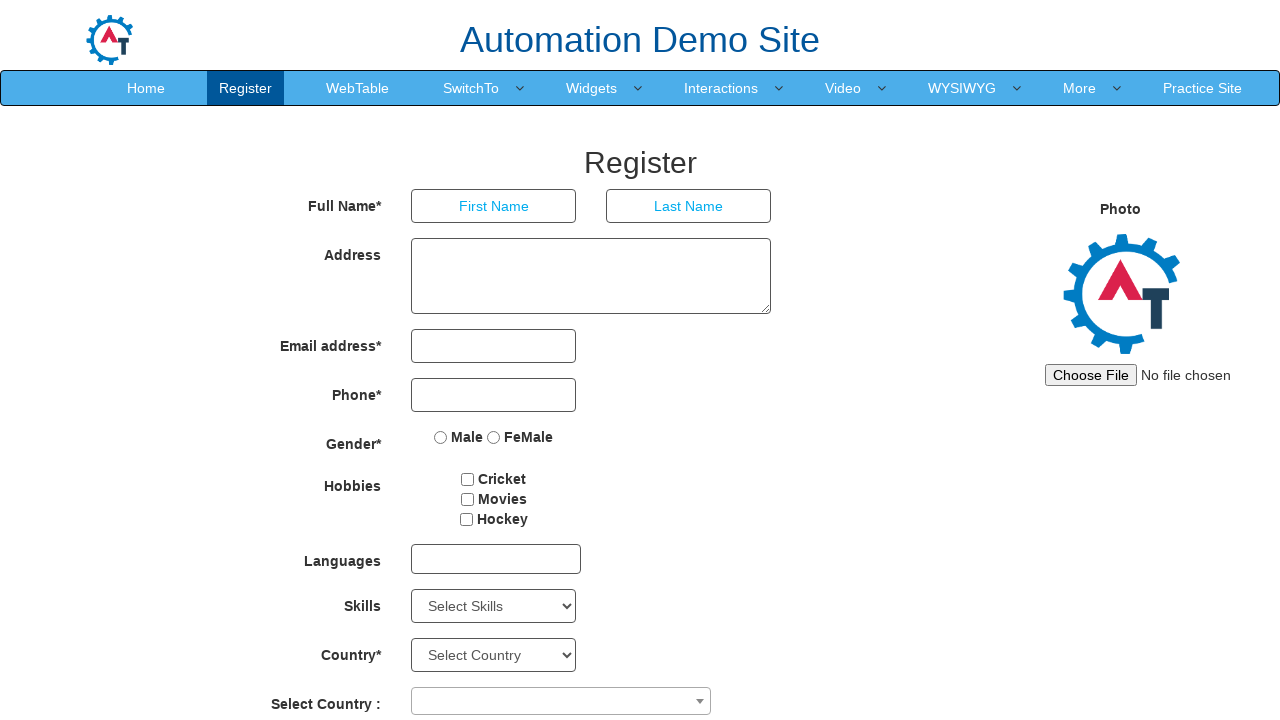

Located all checkboxes on the registration form
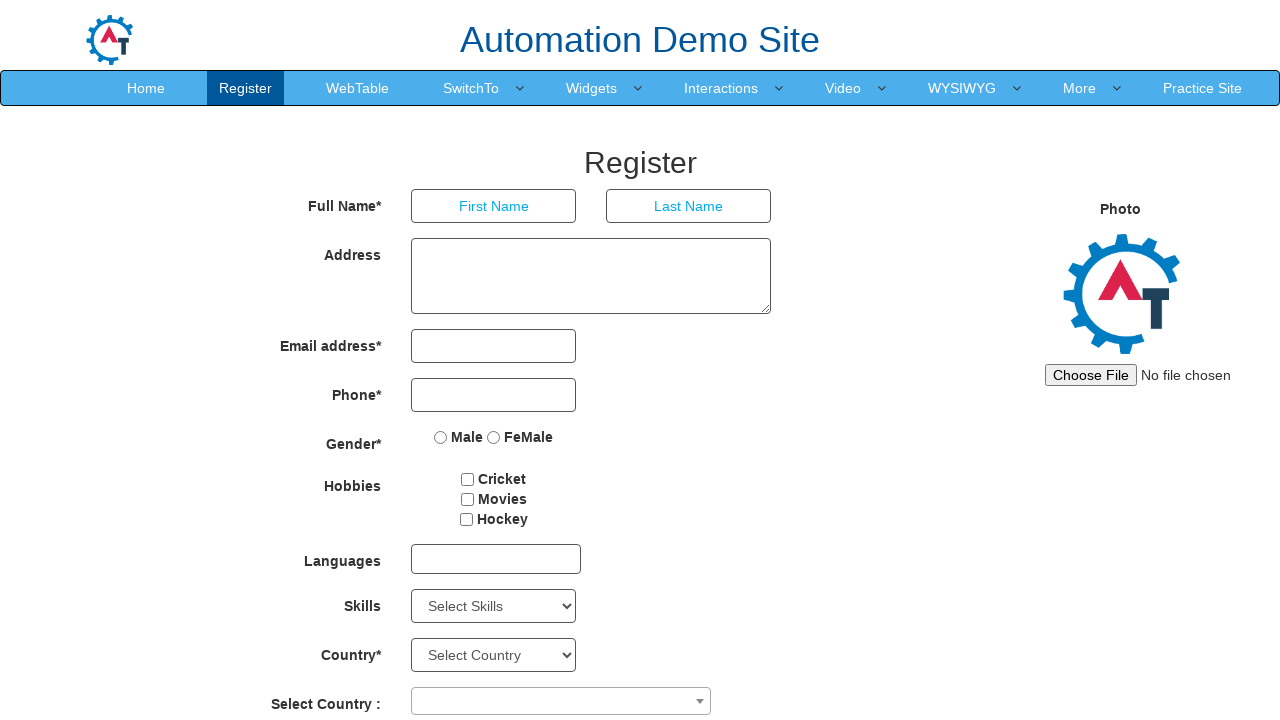

Retrieved checkbox value attribute: Cricket
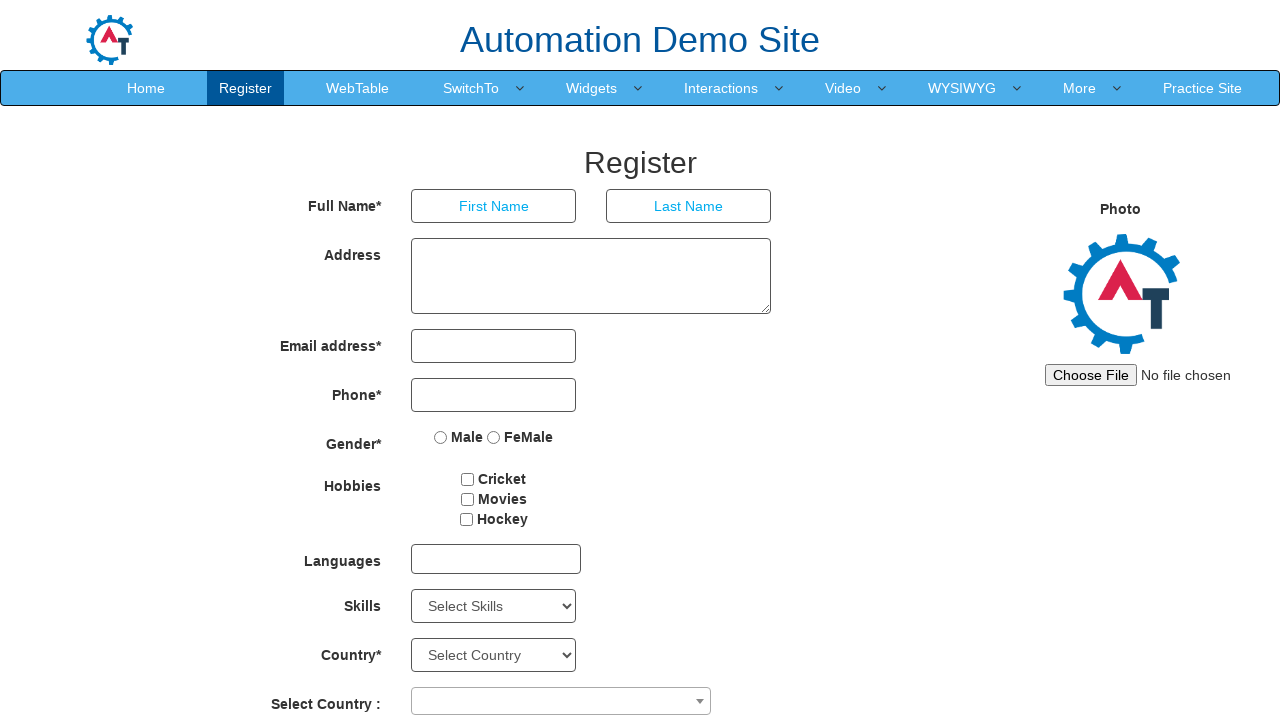

Clicked the Cricket checkbox at (468, 479) on input[type='checkbox'] >> nth=0
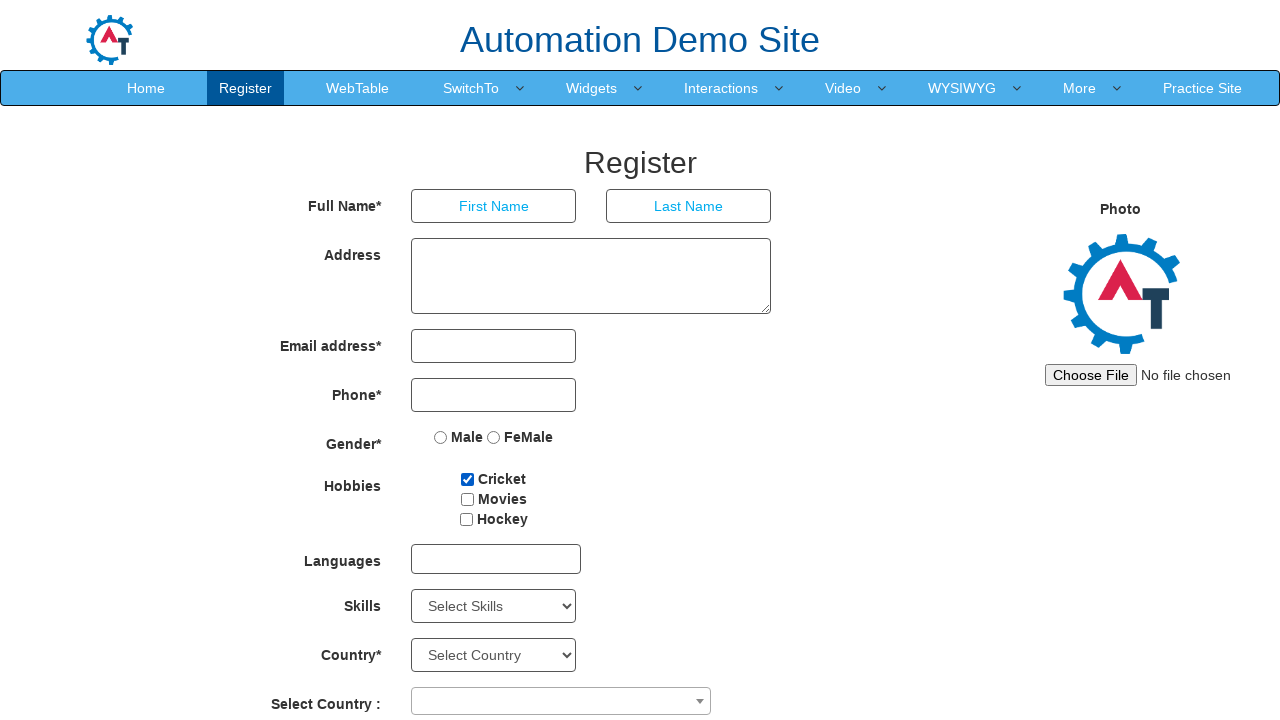

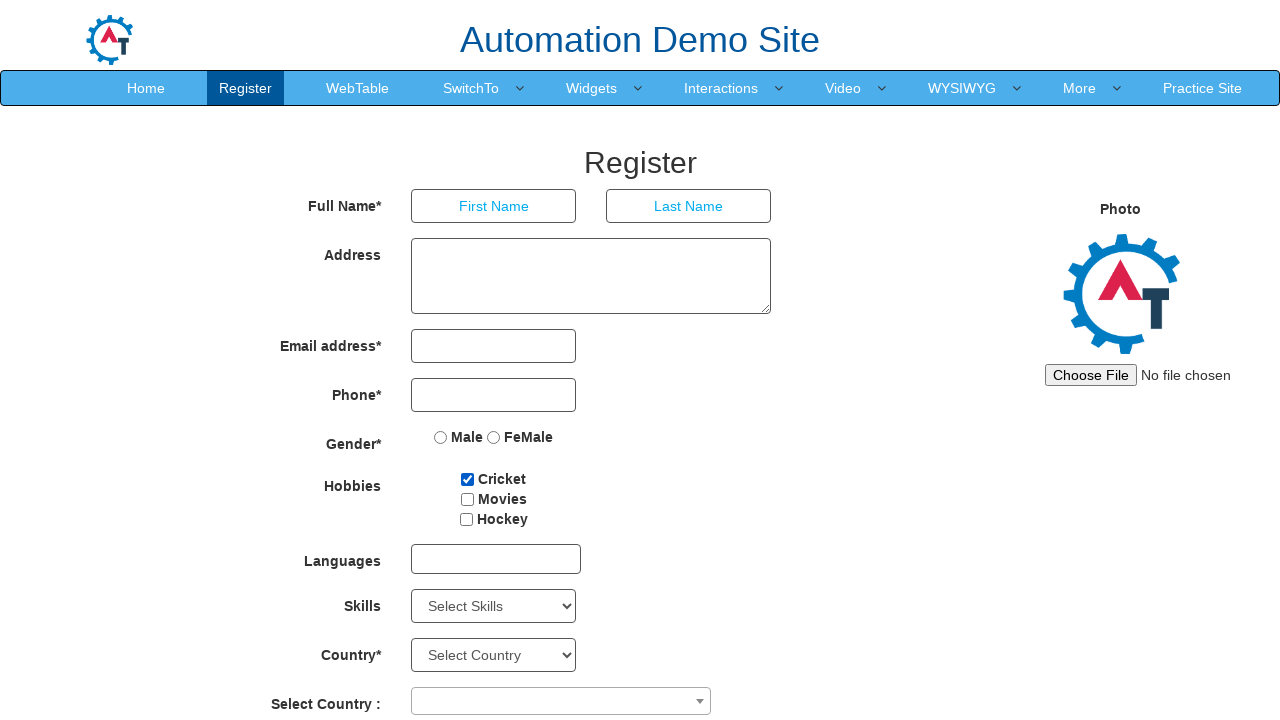